Tests dropdown selection functionality by selecting "Option 1" from a dropdown menu on a testing practice website.

Starting URL: https://trytestingthis.netlify.app/

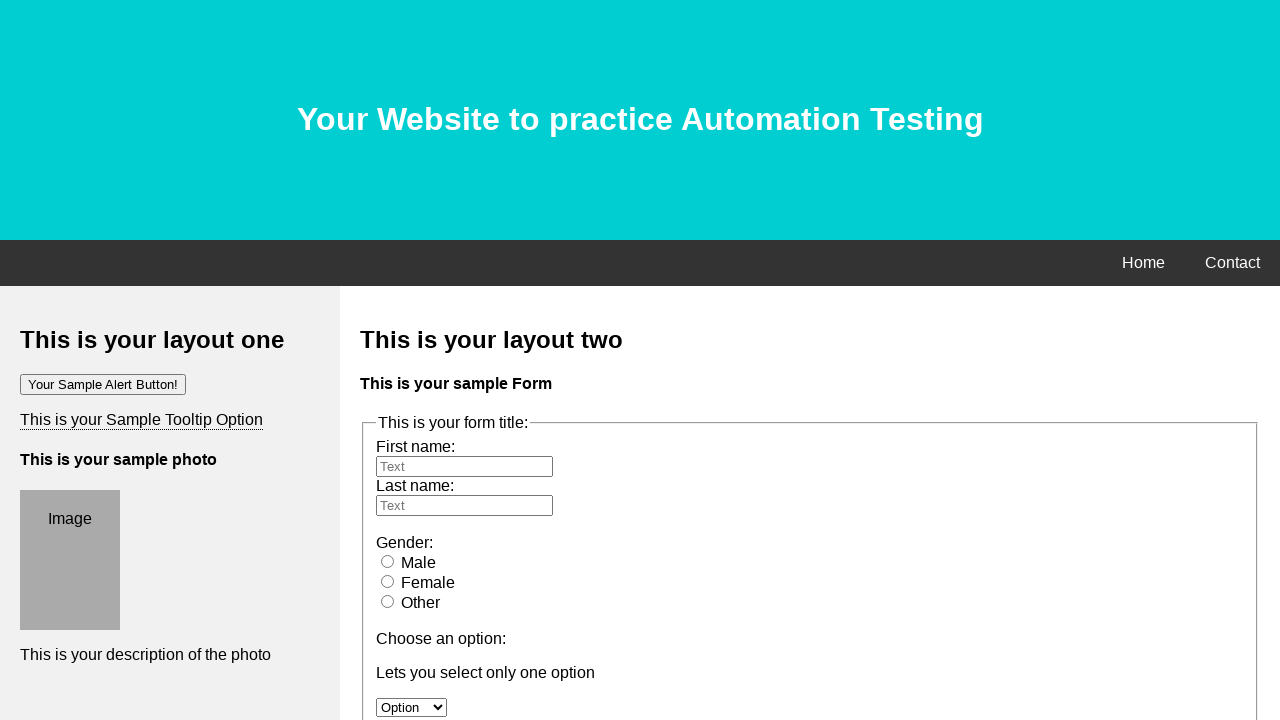

Navigated to the testing practice website
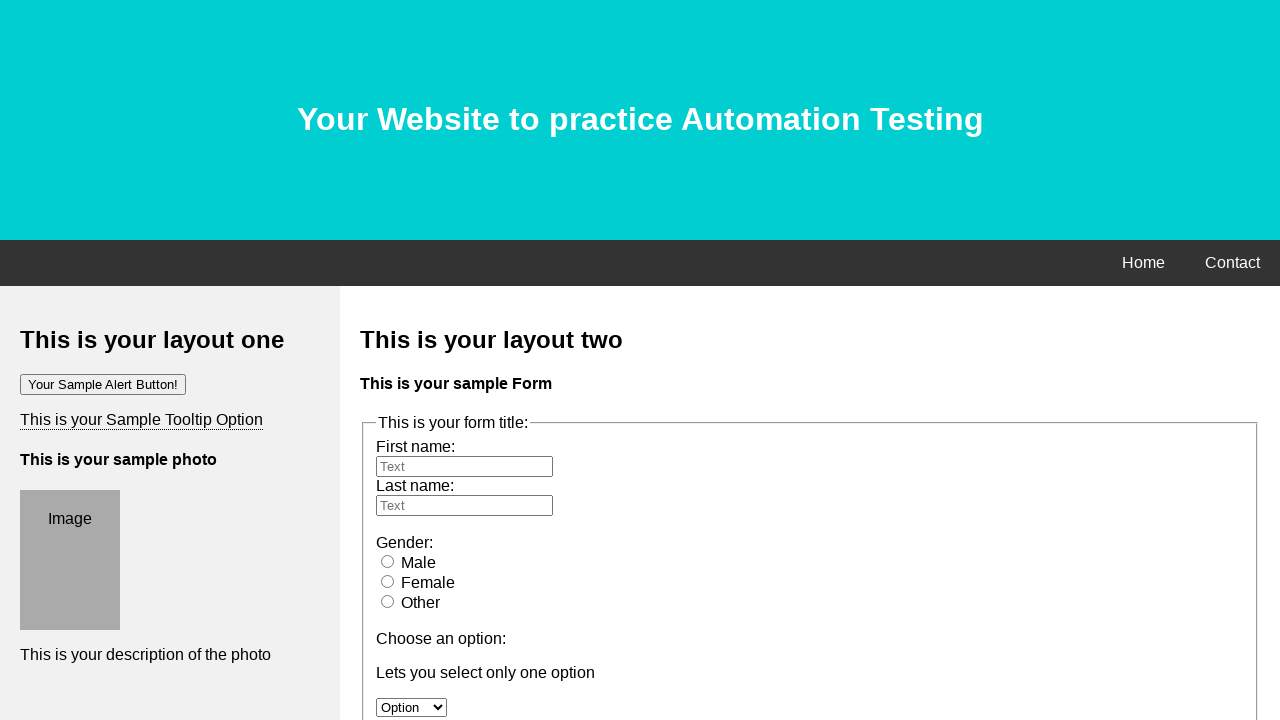

Selected 'Option 1' from the dropdown menu on #option
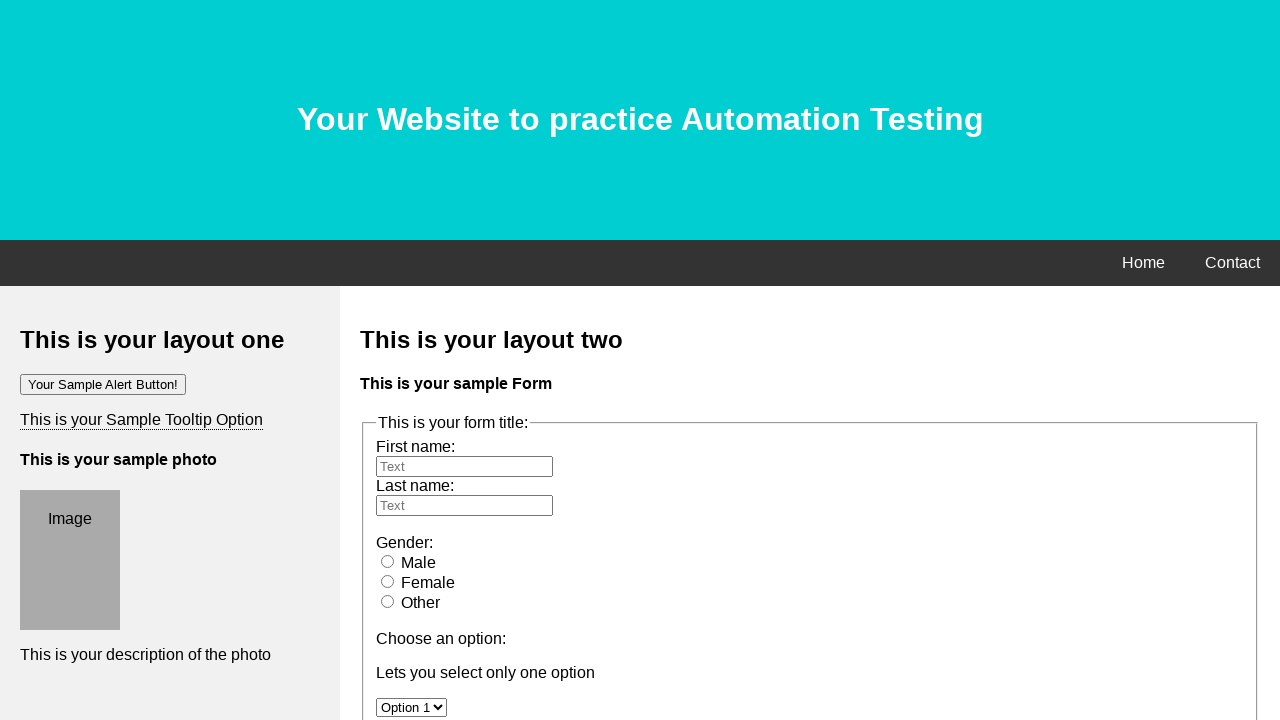

Waited for the dropdown selection to be reflected
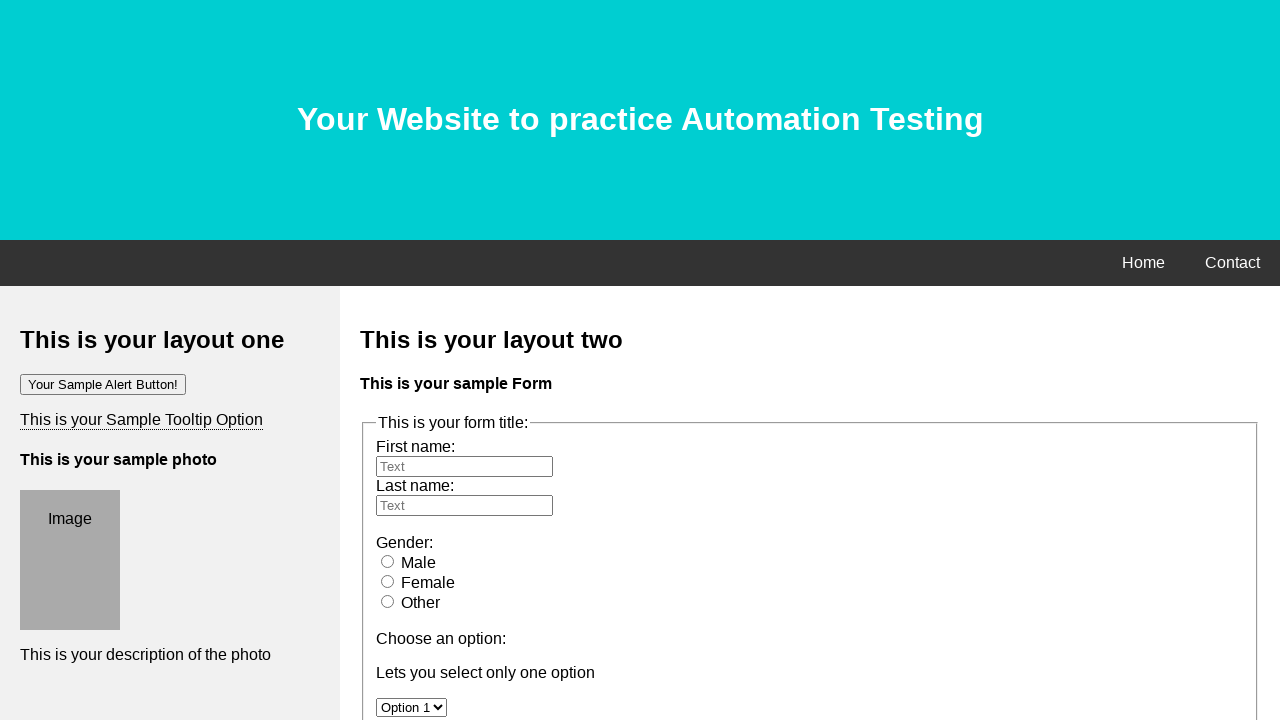

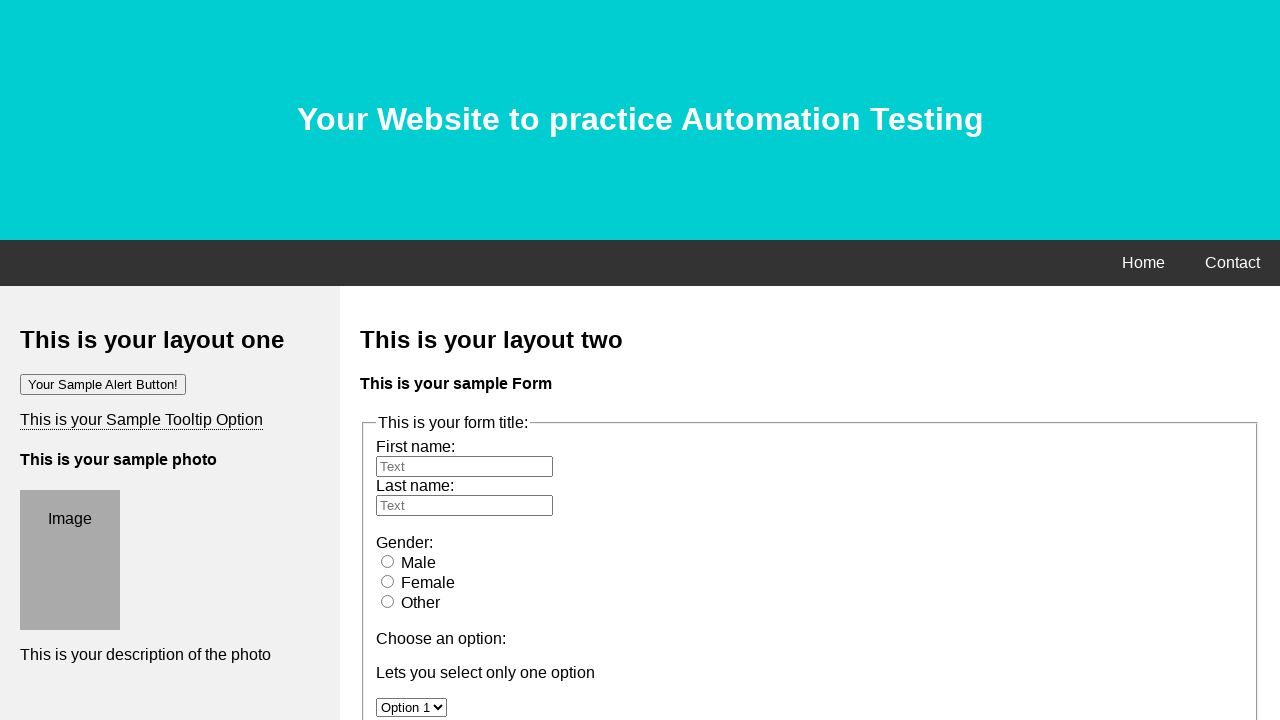